Tests clicking a button element on the Sauce Demo site and verifies the resulting page contains expected error text

Starting URL: https://www.saucedemo.com

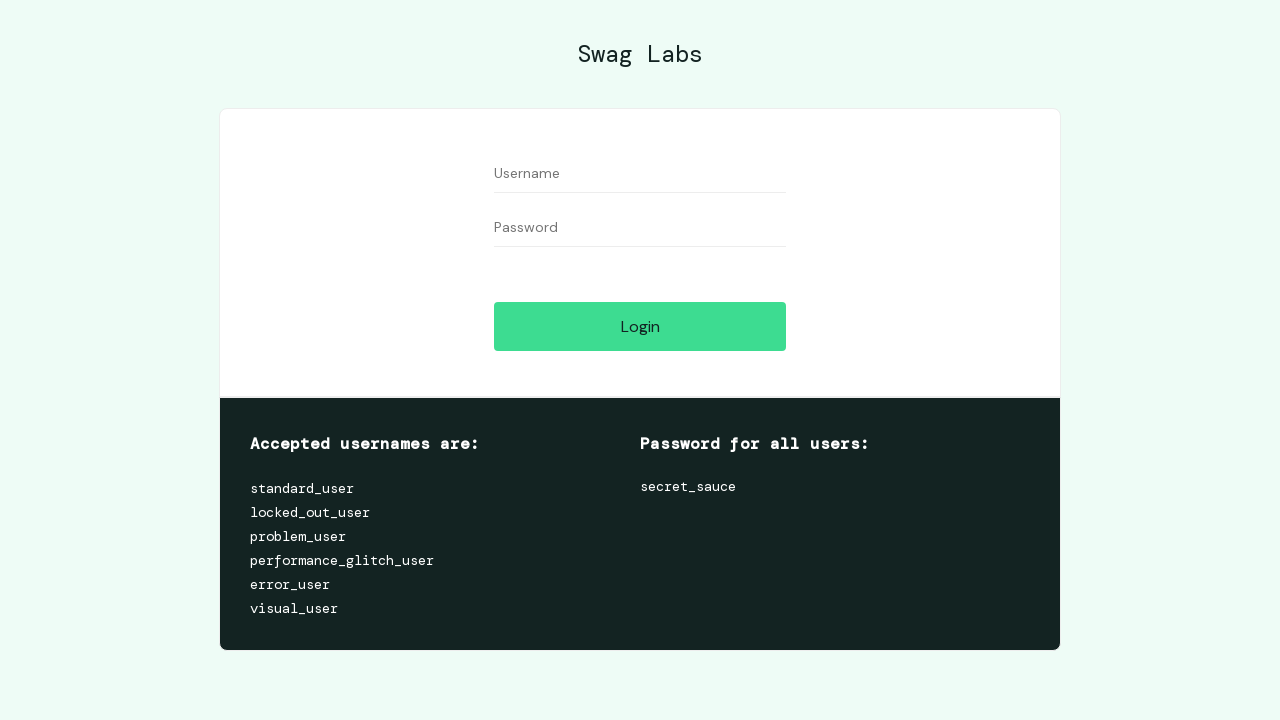

Clicked the action button on Sauce Demo site at (640, 326) on .btn_action
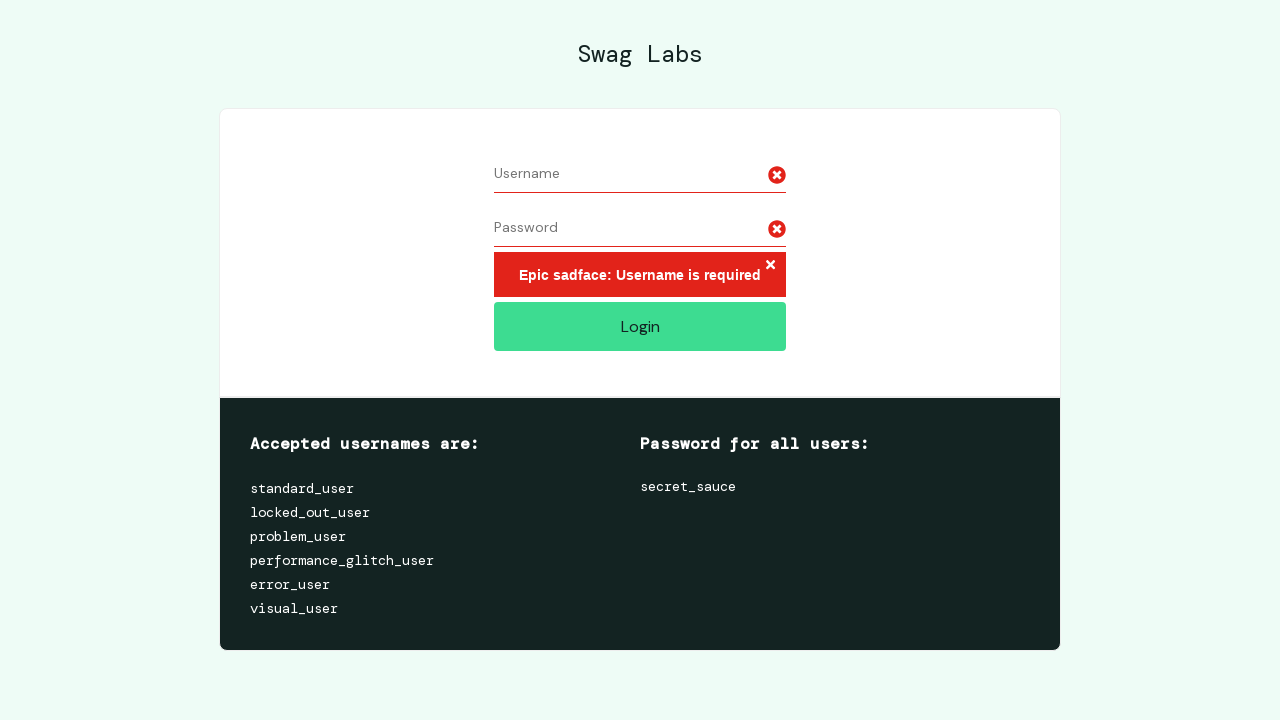

Verified error message 'Epic sadface' appeared on page
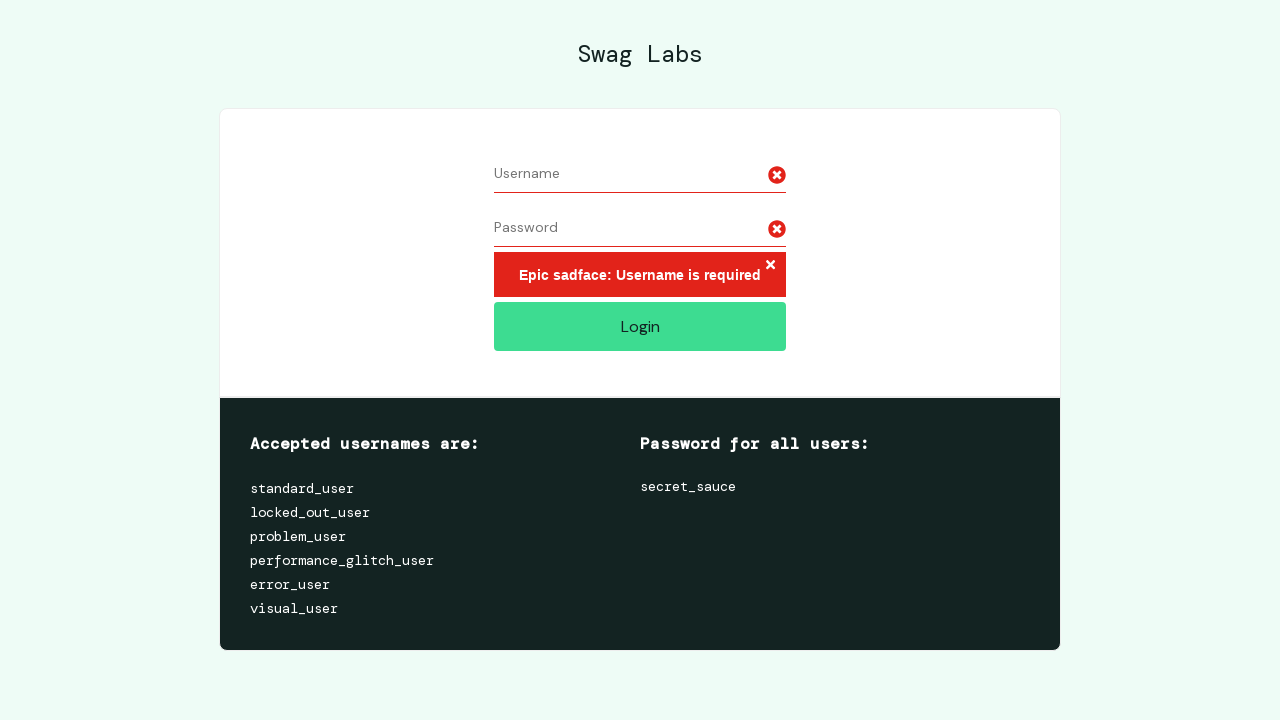

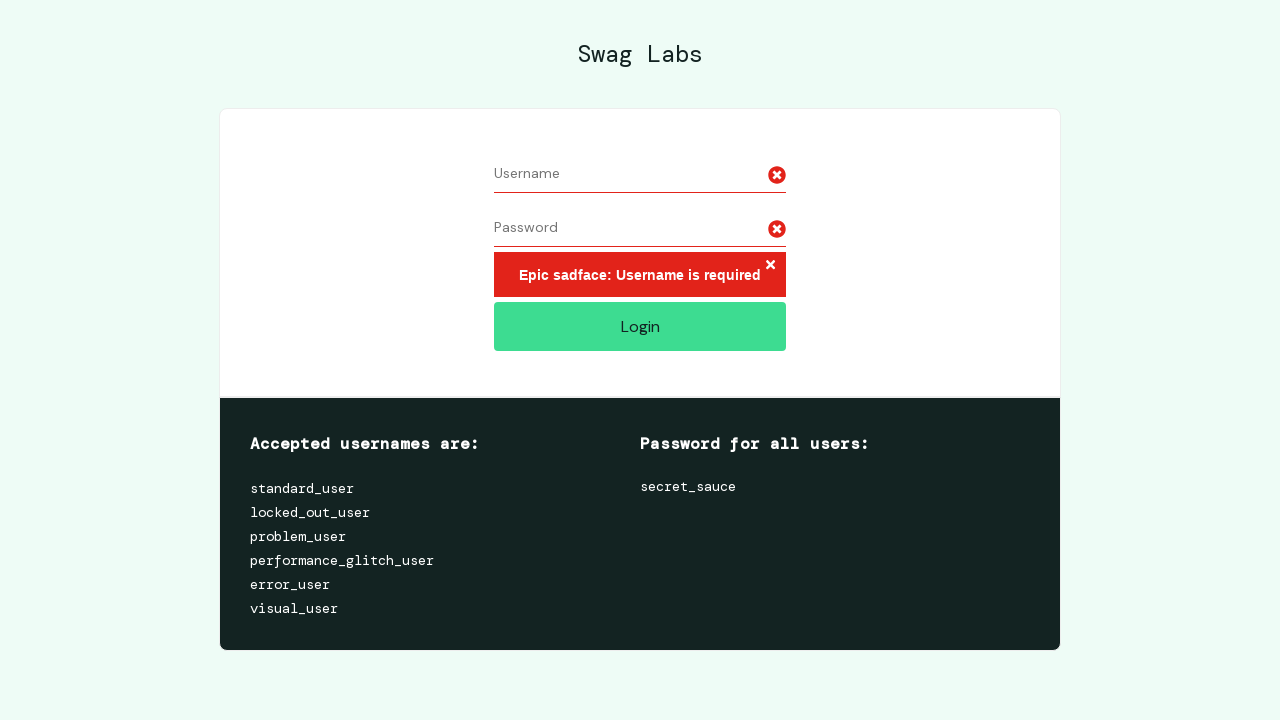